Tests browser zoom functionality by minimizing/maximizing the window and then adjusting the page zoom level to 50% and 80% using JavaScript execution on a demo e-commerce site.

Starting URL: https://demo.nopcommerce.com/

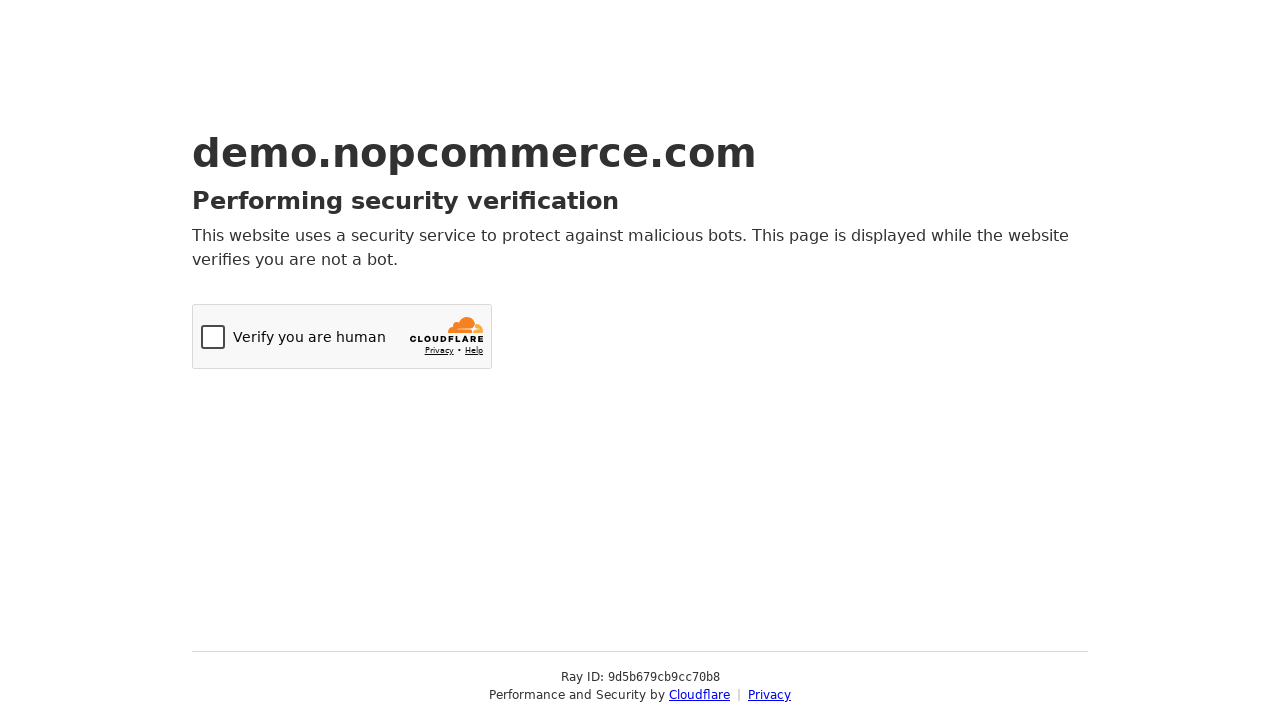

Minimized browser window by setting viewport to 400x300
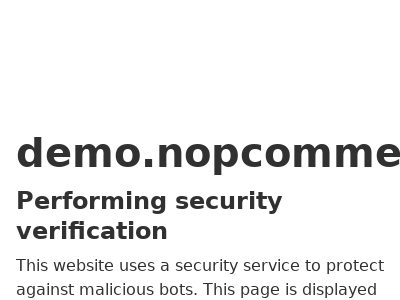

Maximized browser window by setting viewport to 1920x1080
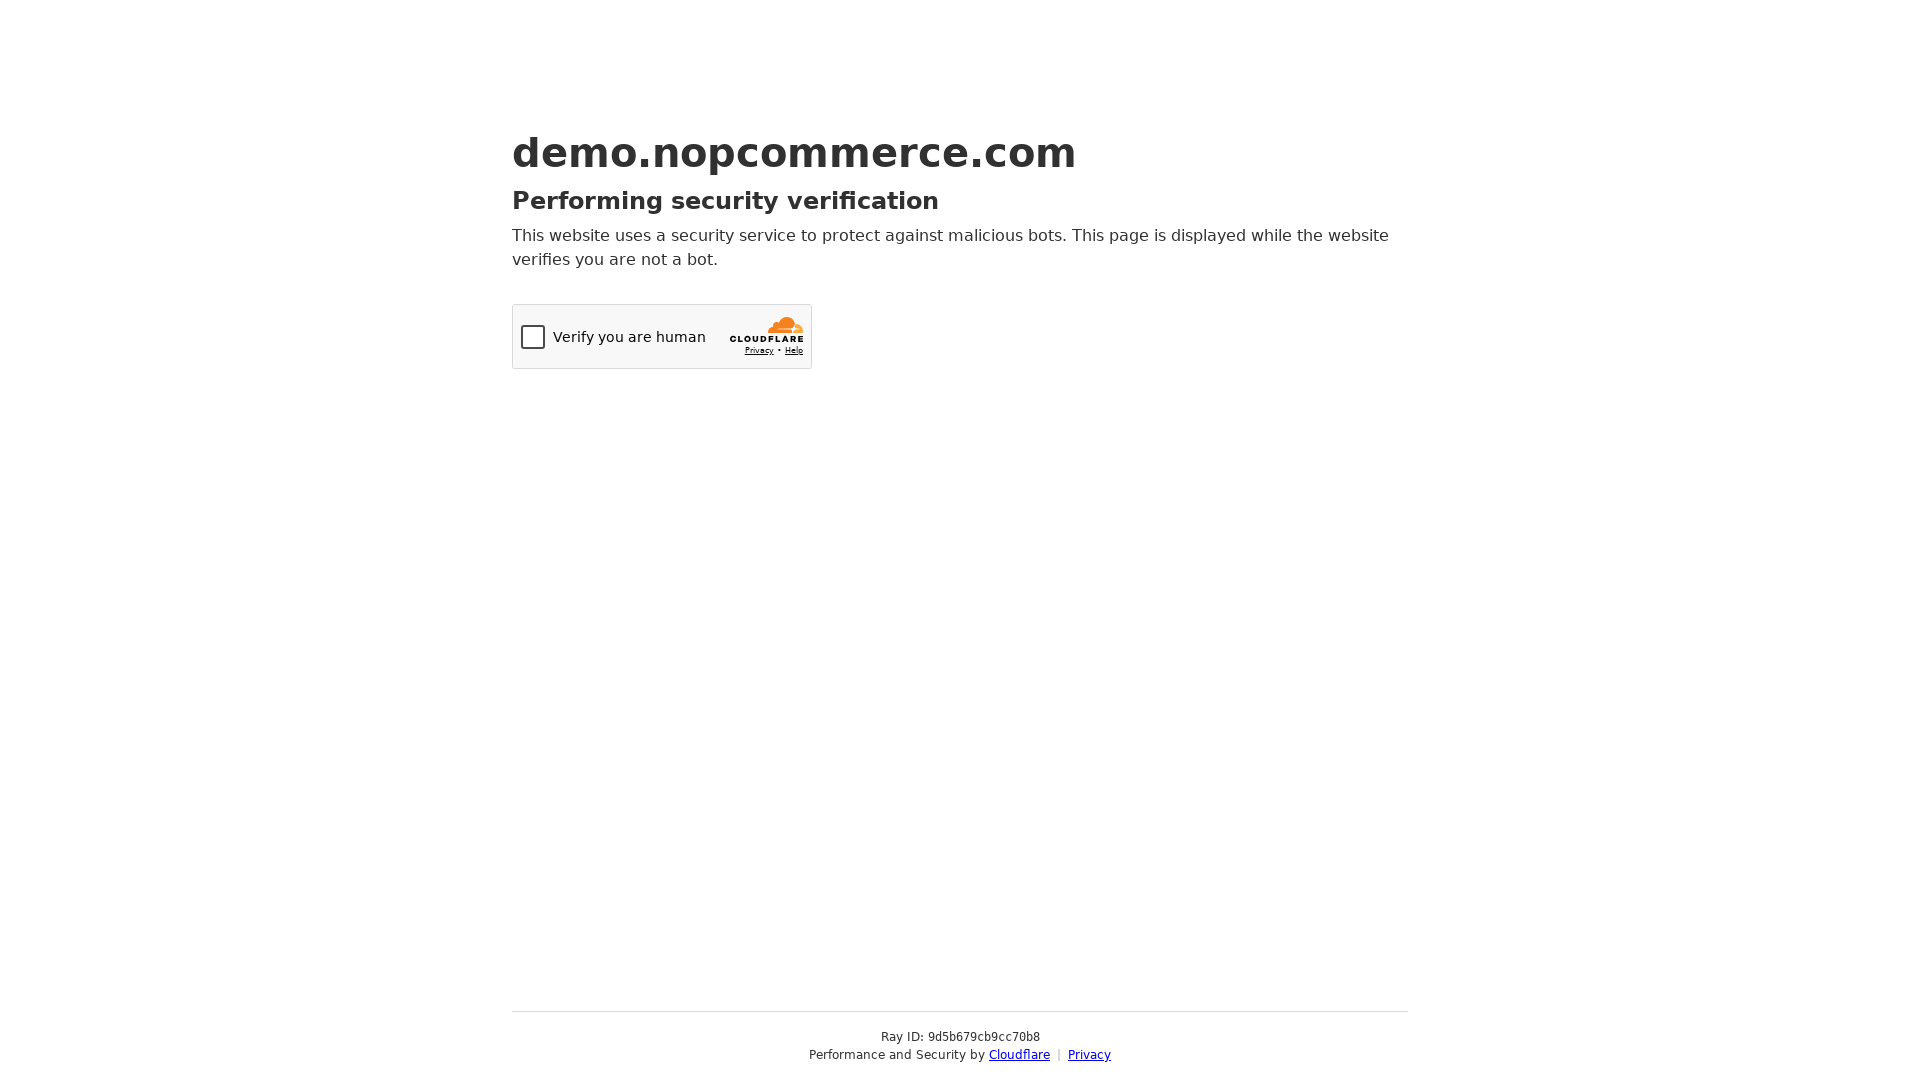

Set page zoom level to 50% using JavaScript
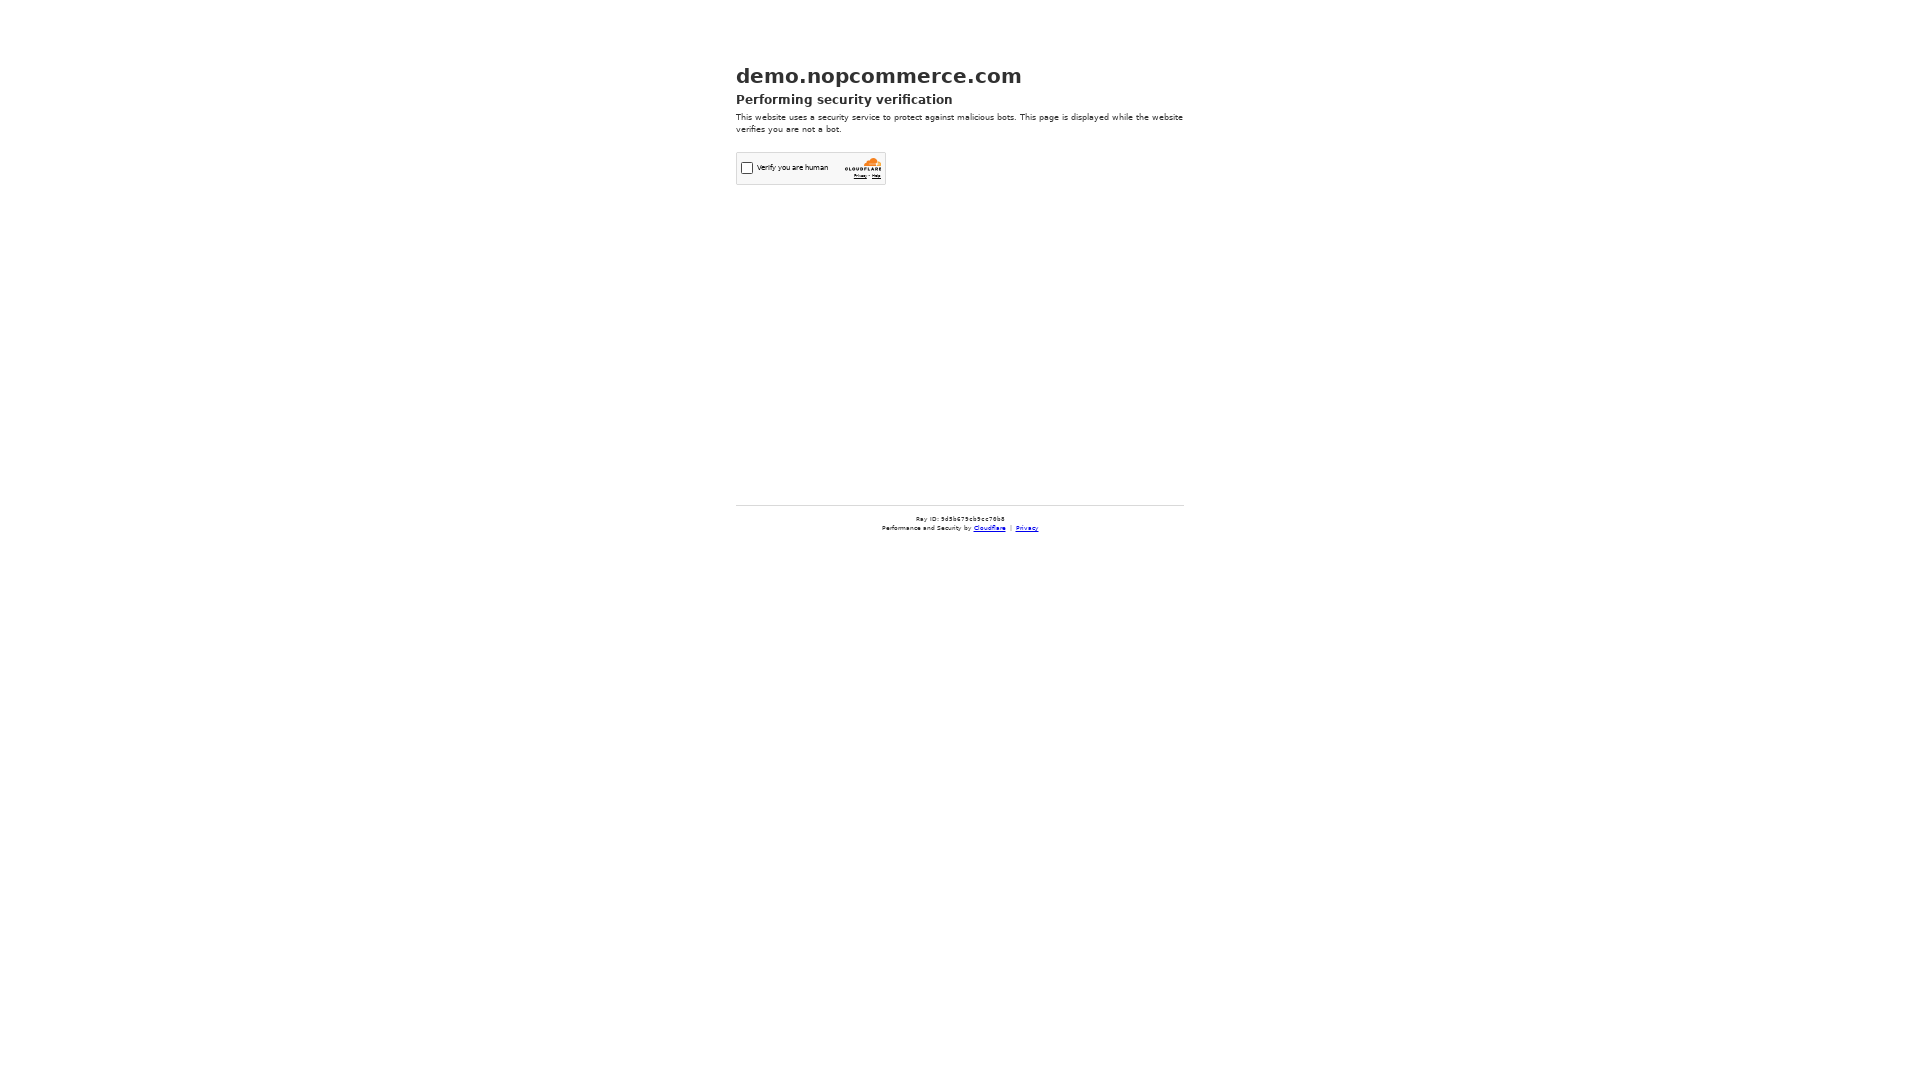

Waited 2 seconds to observe 50% zoom change
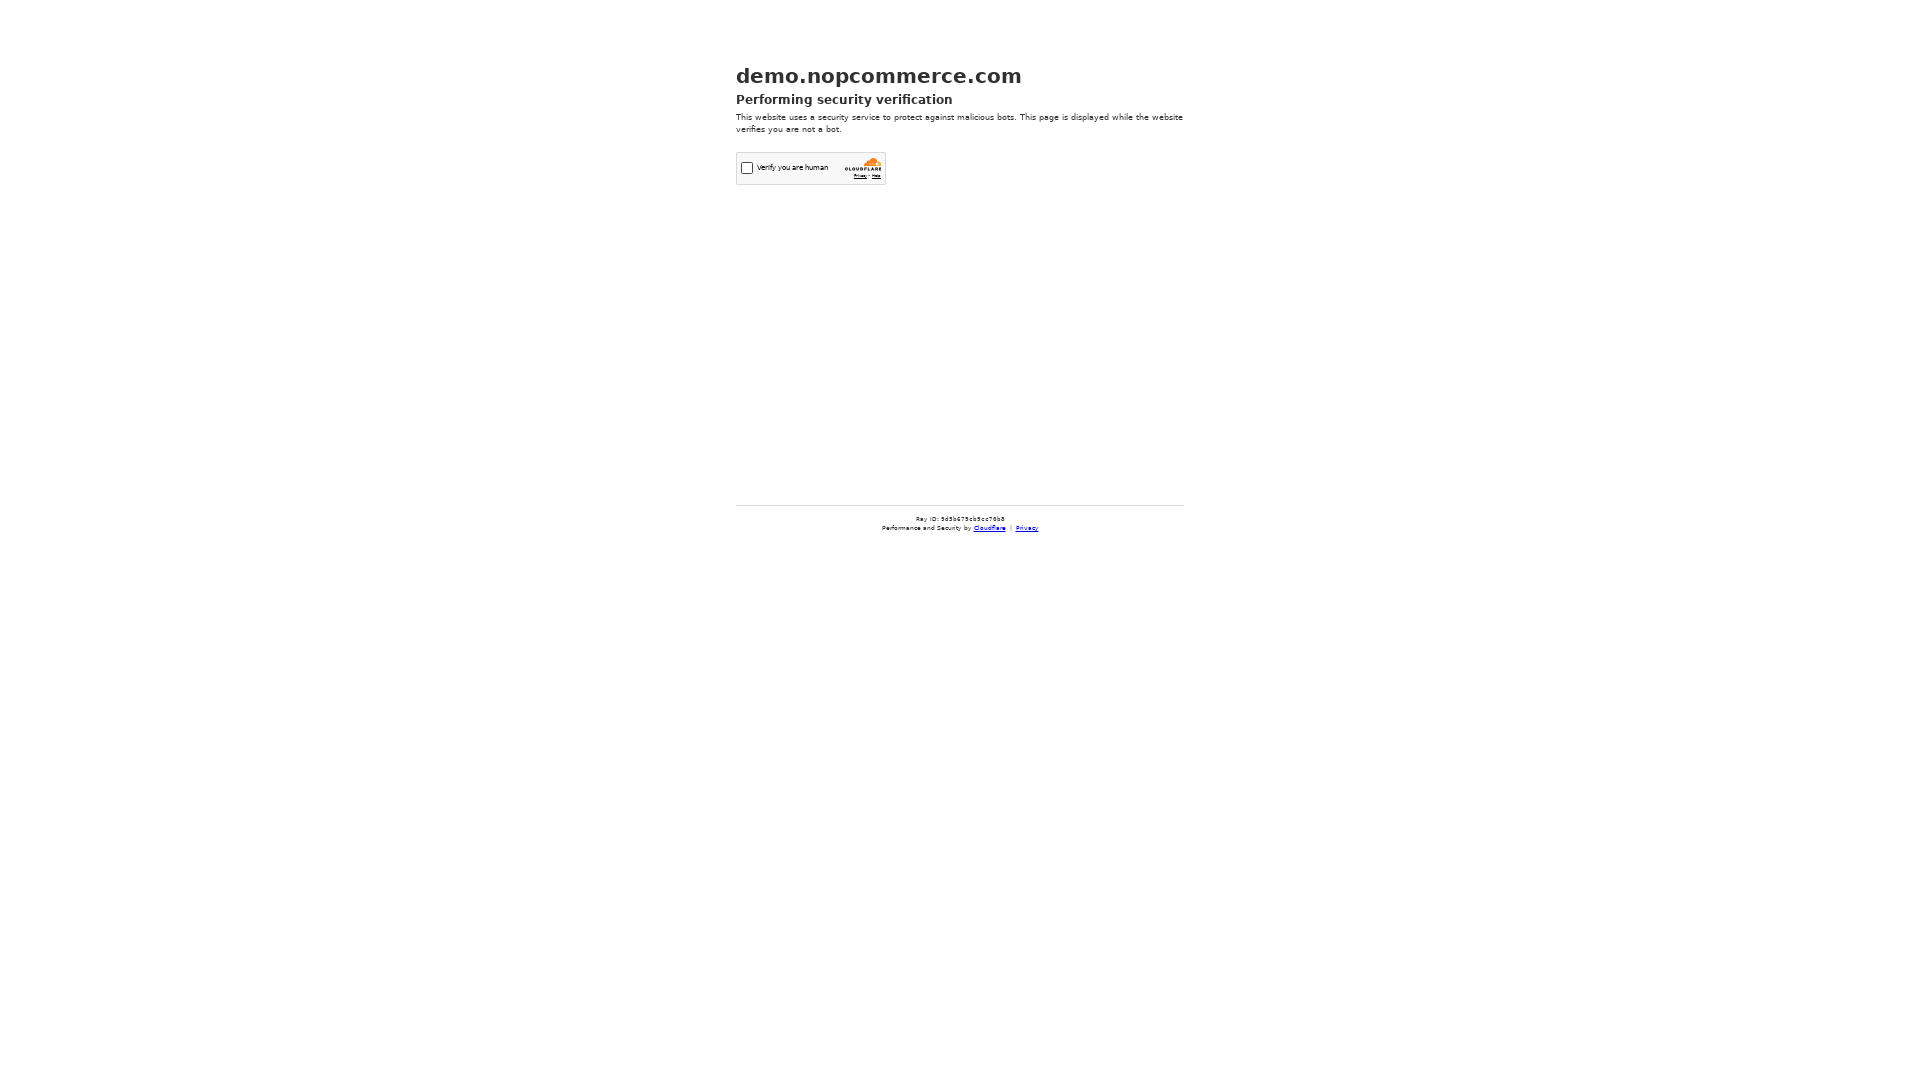

Set page zoom level to 80% using JavaScript
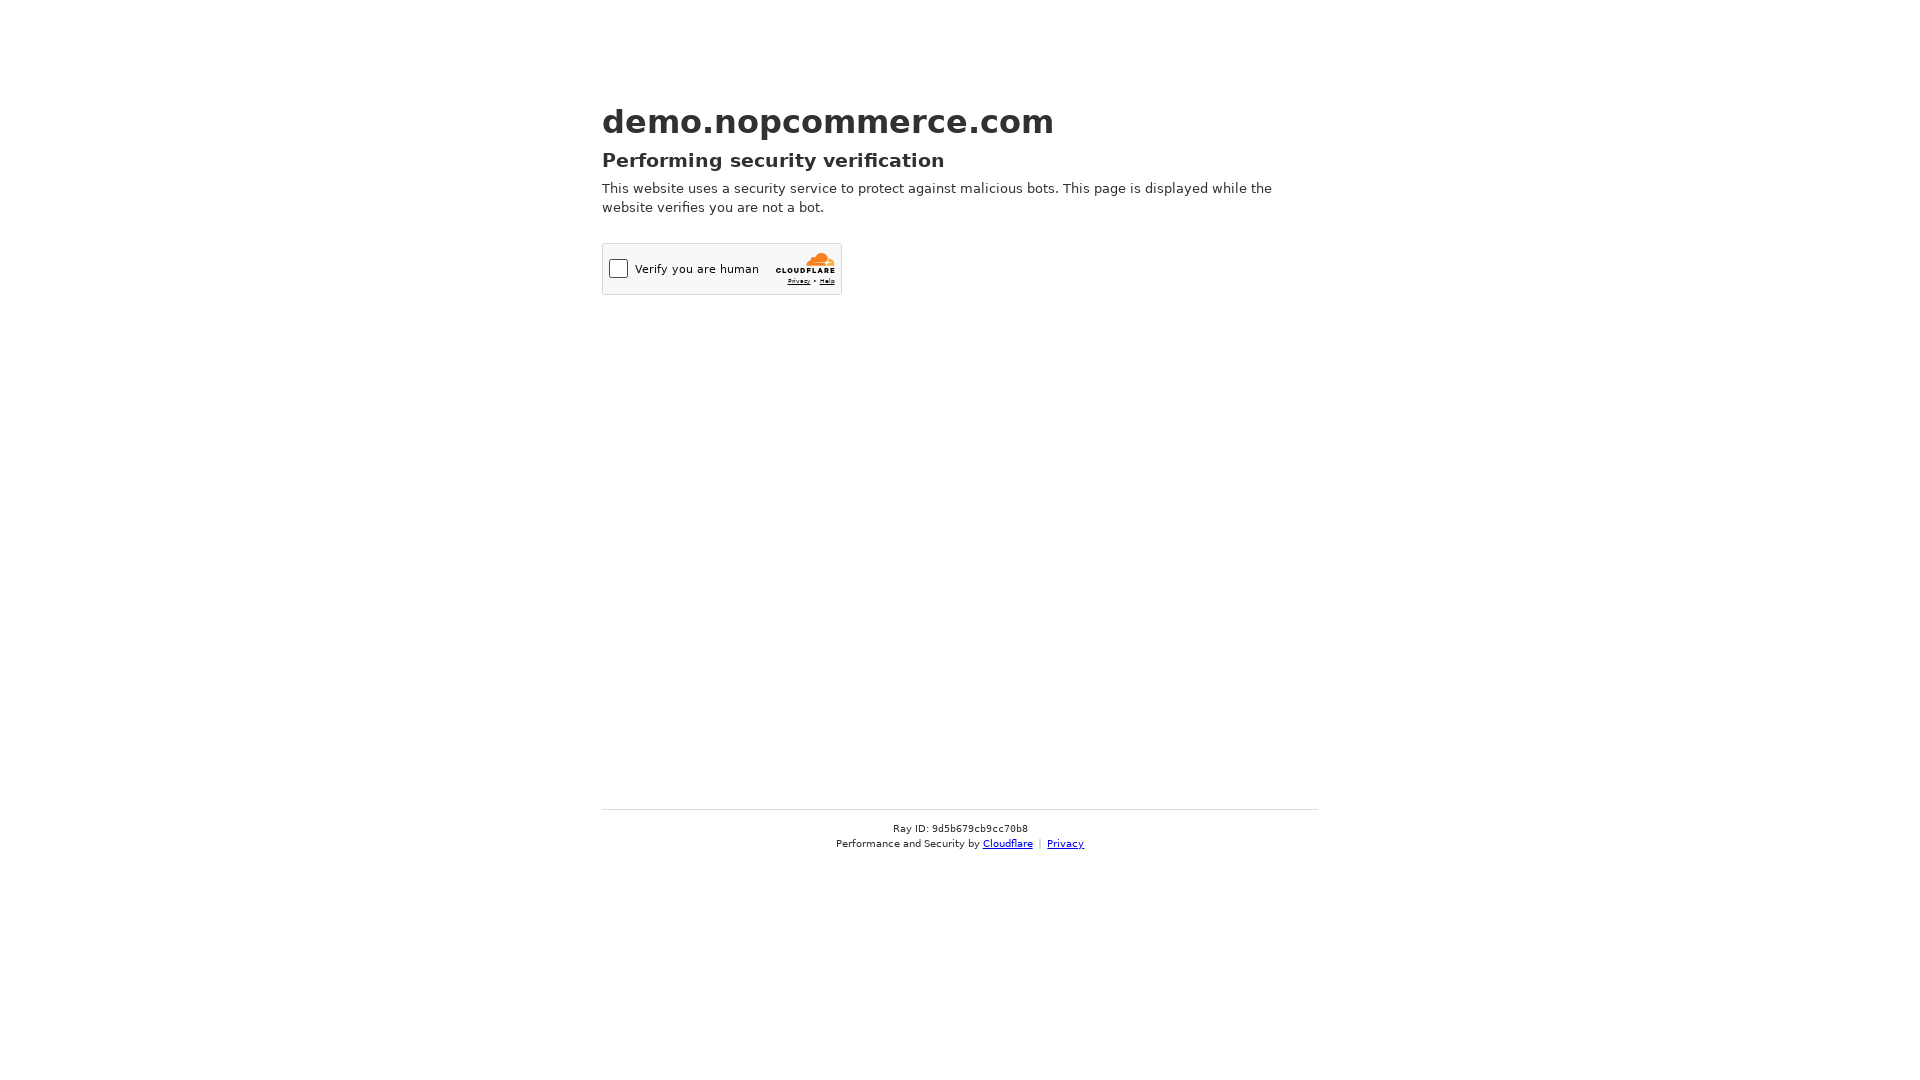

Waited 2 seconds to observe 80% zoom change
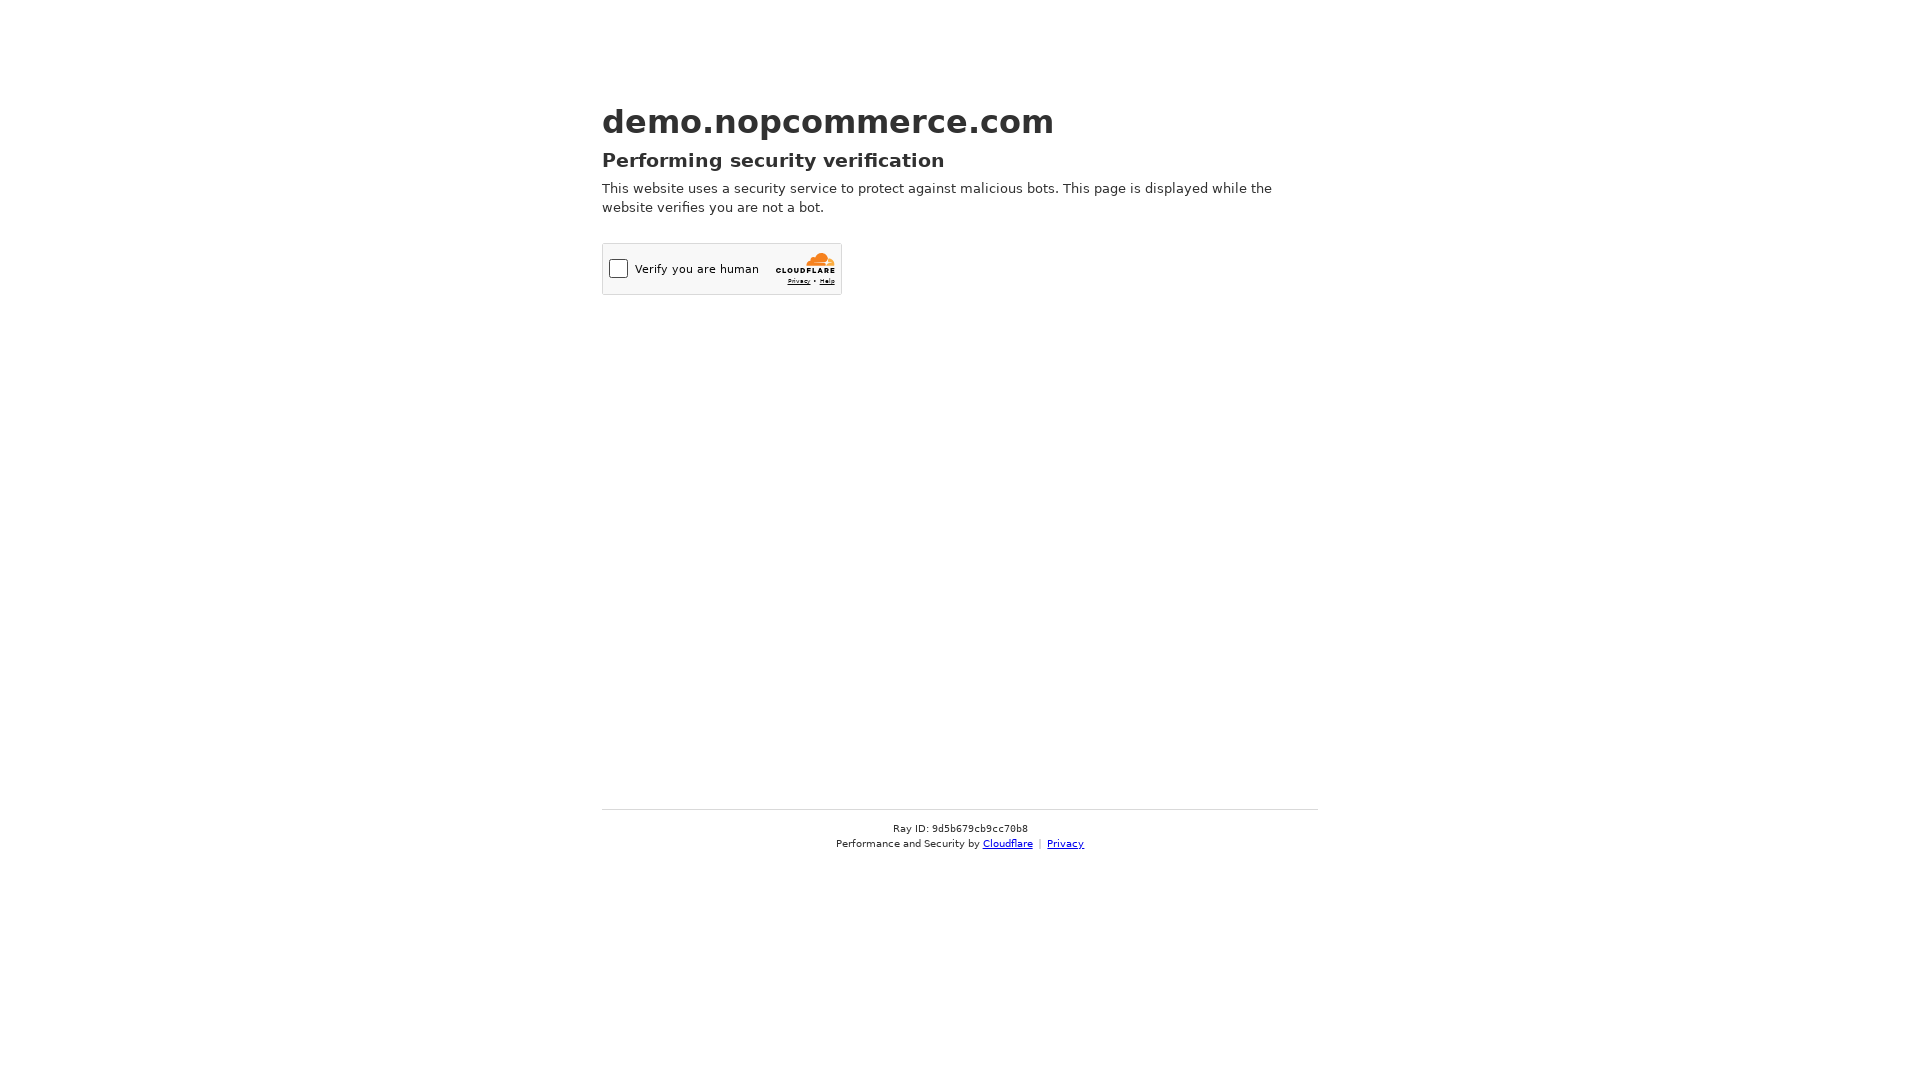

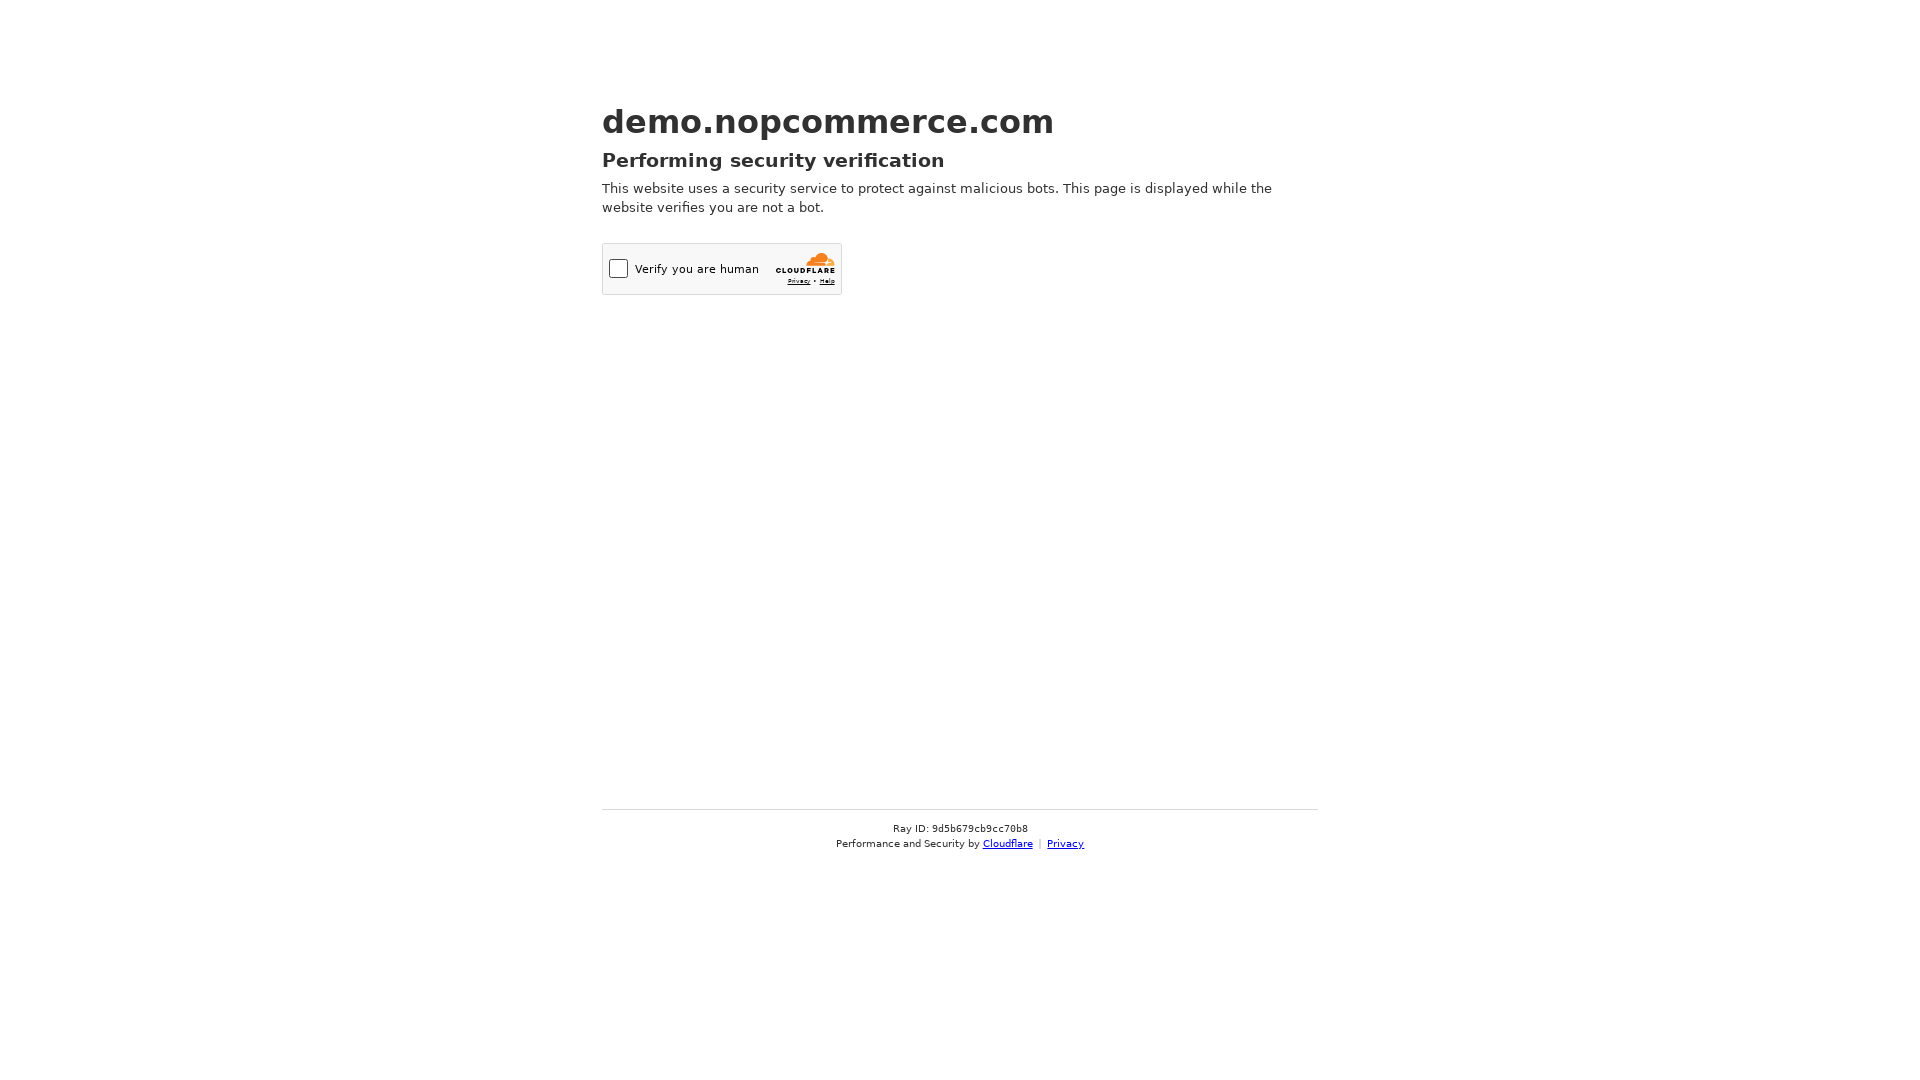